Tests multi-select dropdown functionality by selecting options by index and visible text, deselecting options, selecting all options in a loop, and then deselecting all options.

Starting URL: https://syntaxprojects.com/basic-select-dropdown-demo.php

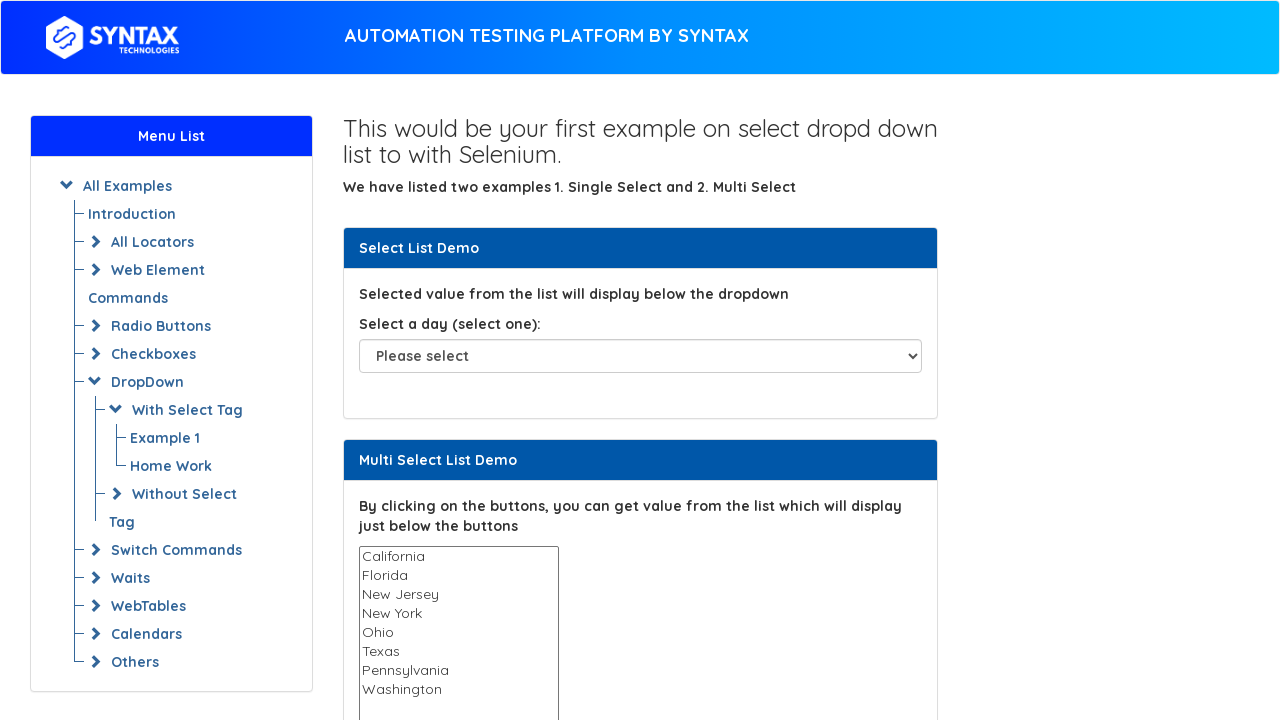

Navigated to multi-select dropdown demo page
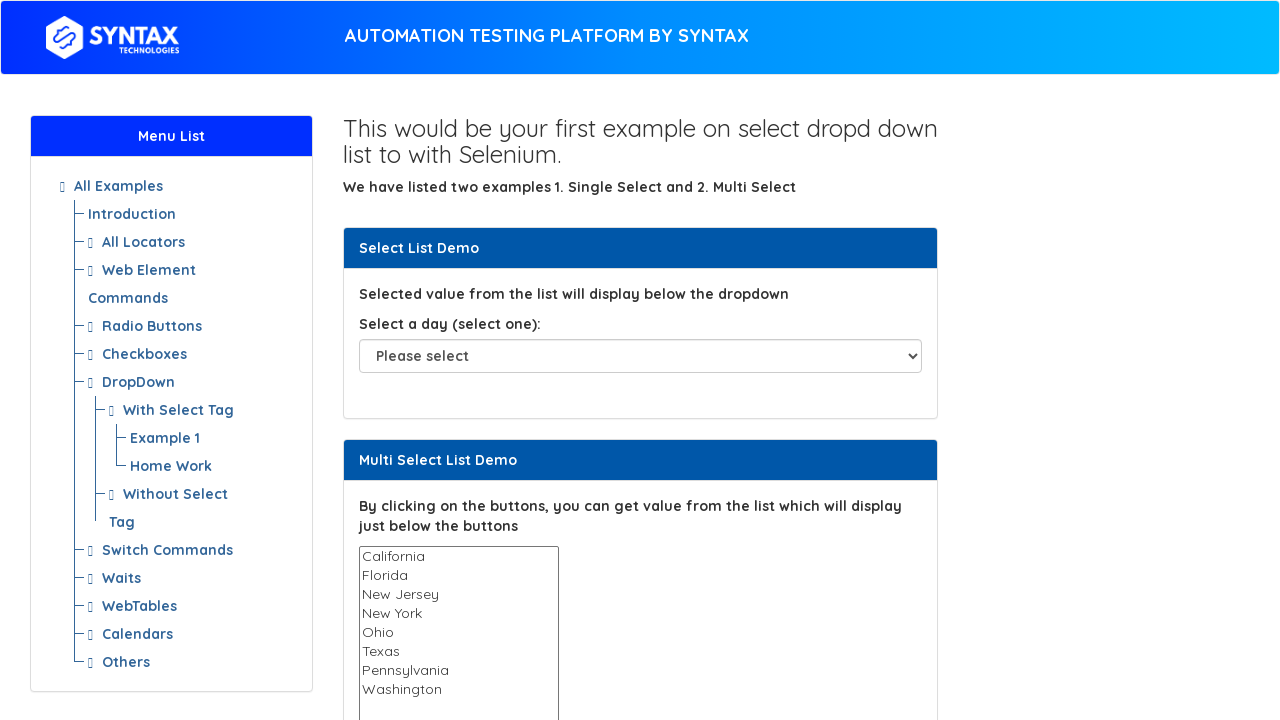

Located multi-select dropdown element
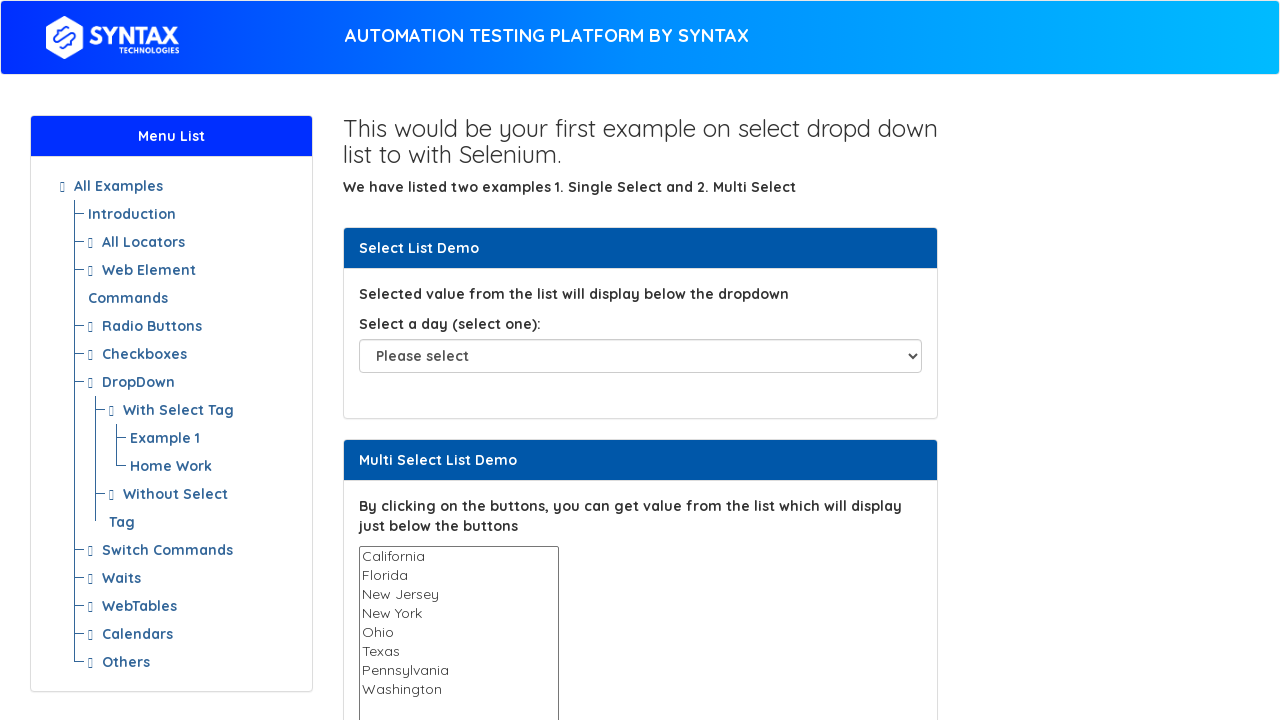

Selected option at index 3 in dropdown on select#multi-select
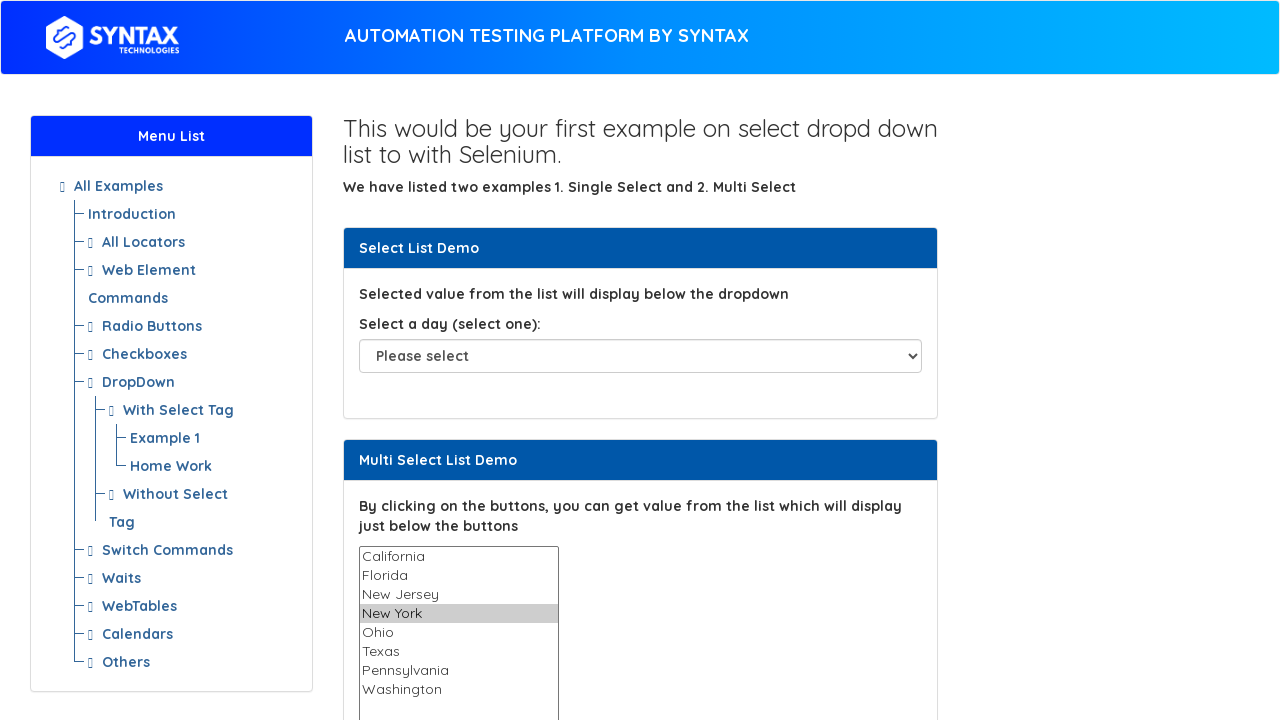

Selected 'Texas' option by visible text on select#multi-select
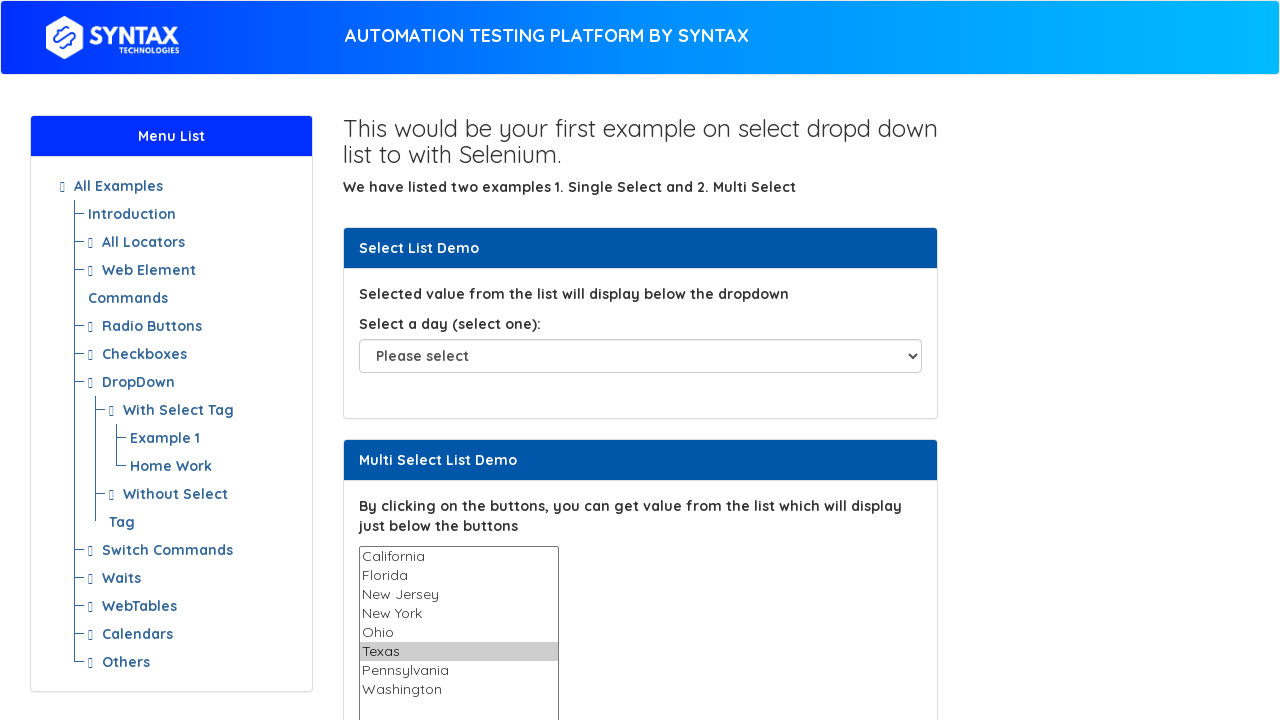

Waited 3 seconds to observe selections
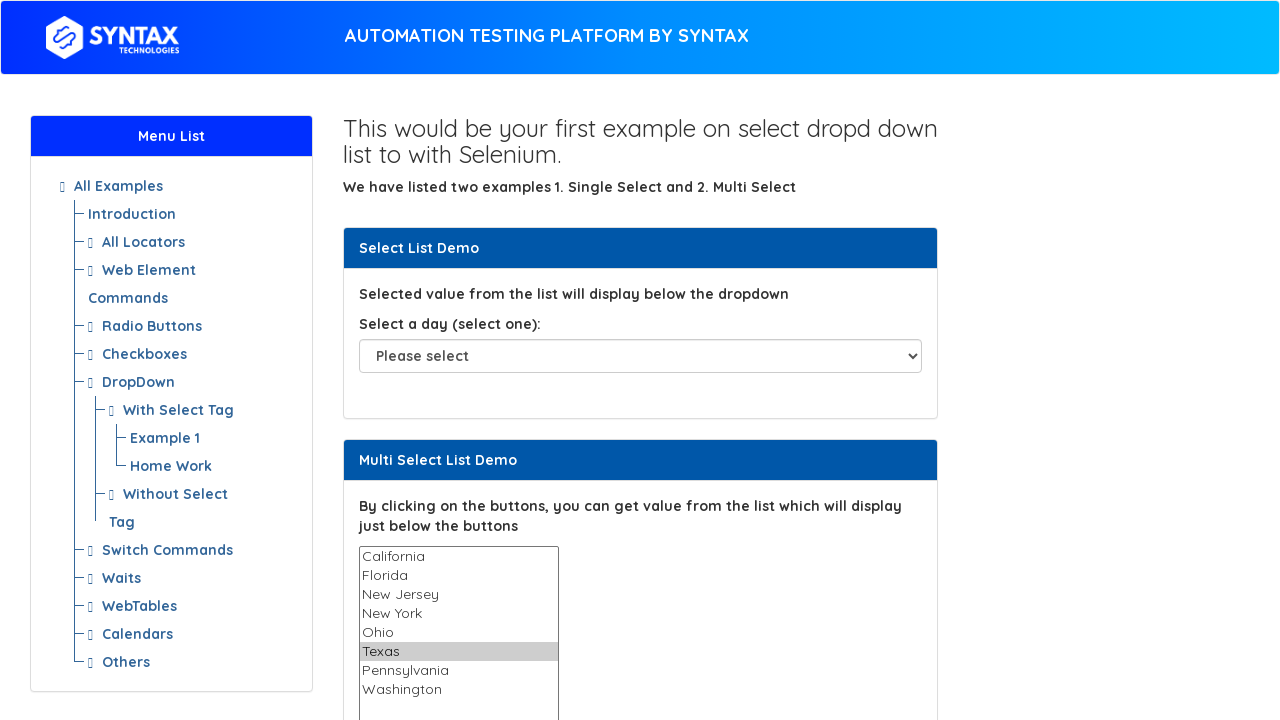

Retrieved all options from dropdown
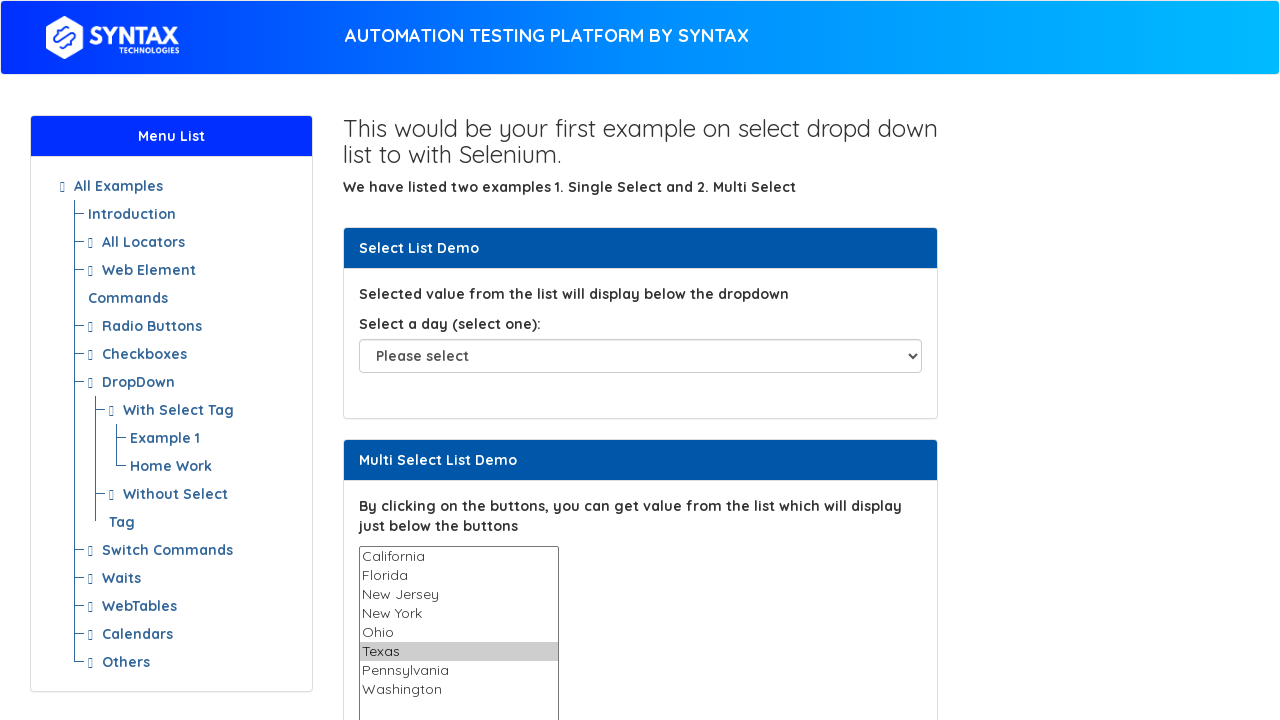

Deselected index 3 by selecting only Texas on select#multi-select
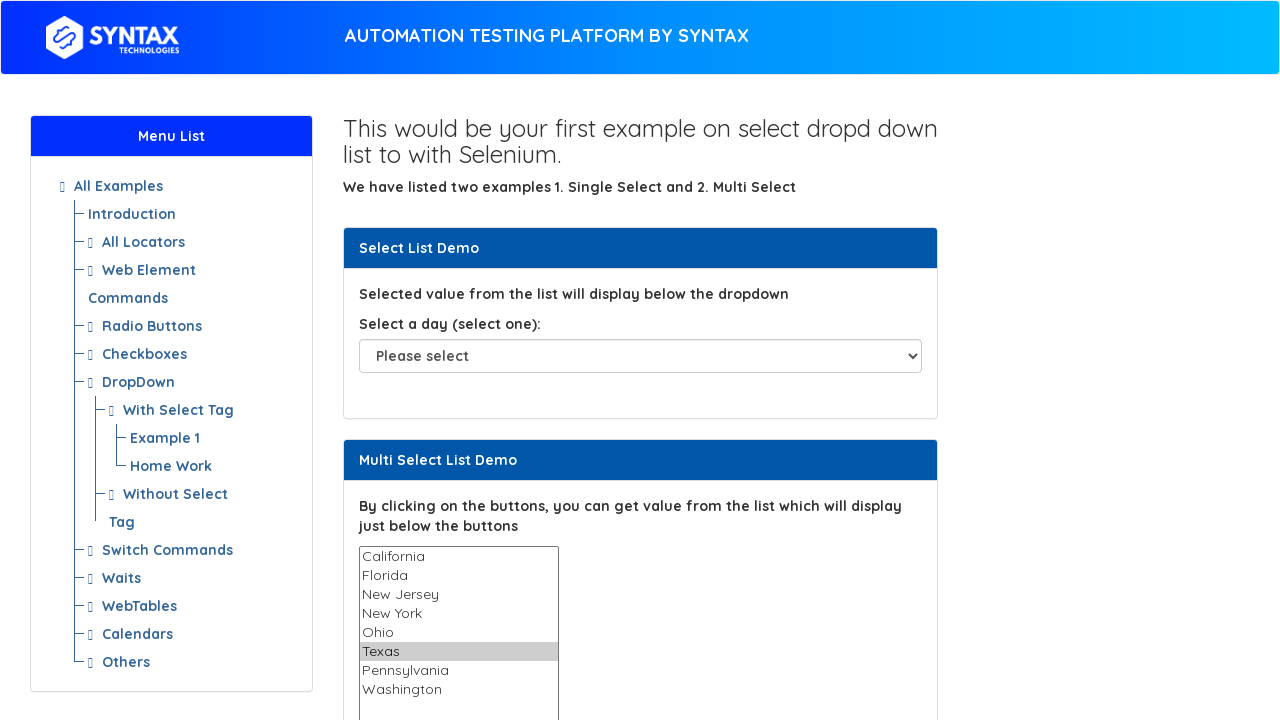

Collected all option values from dropdown
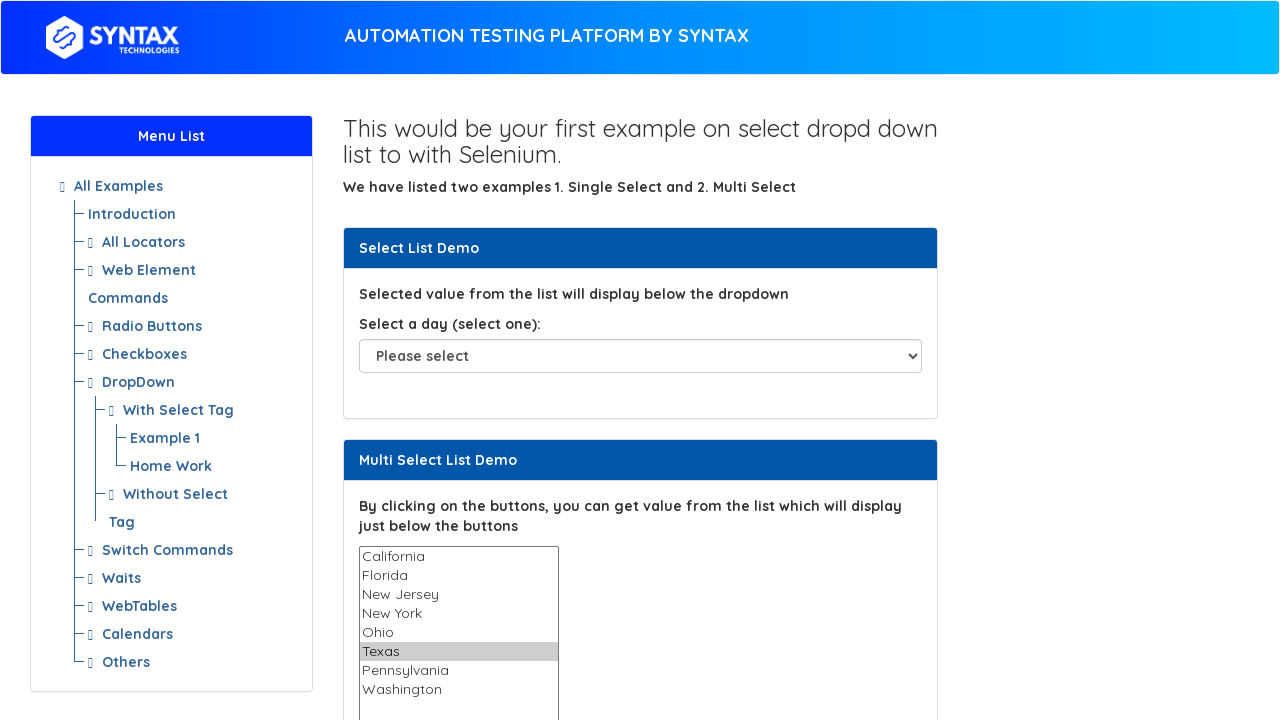

Selected all options in dropdown at once on select#multi-select
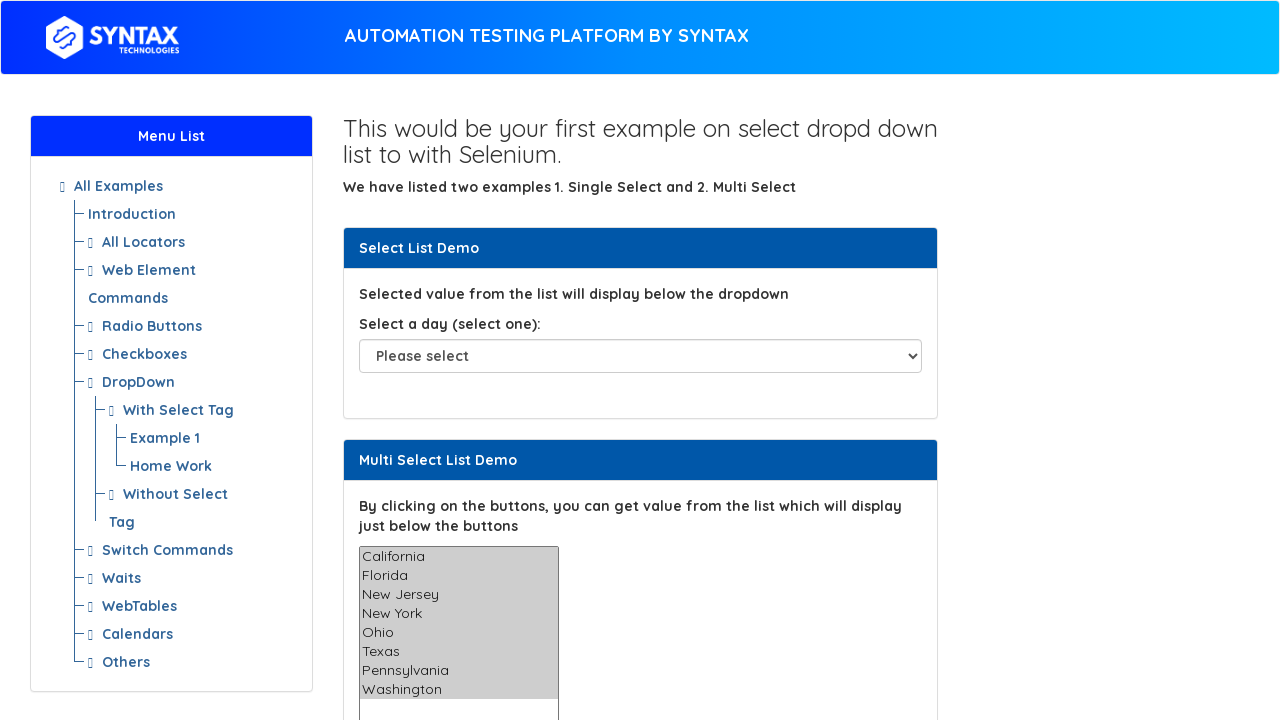

Waited 3 seconds to observe all selections
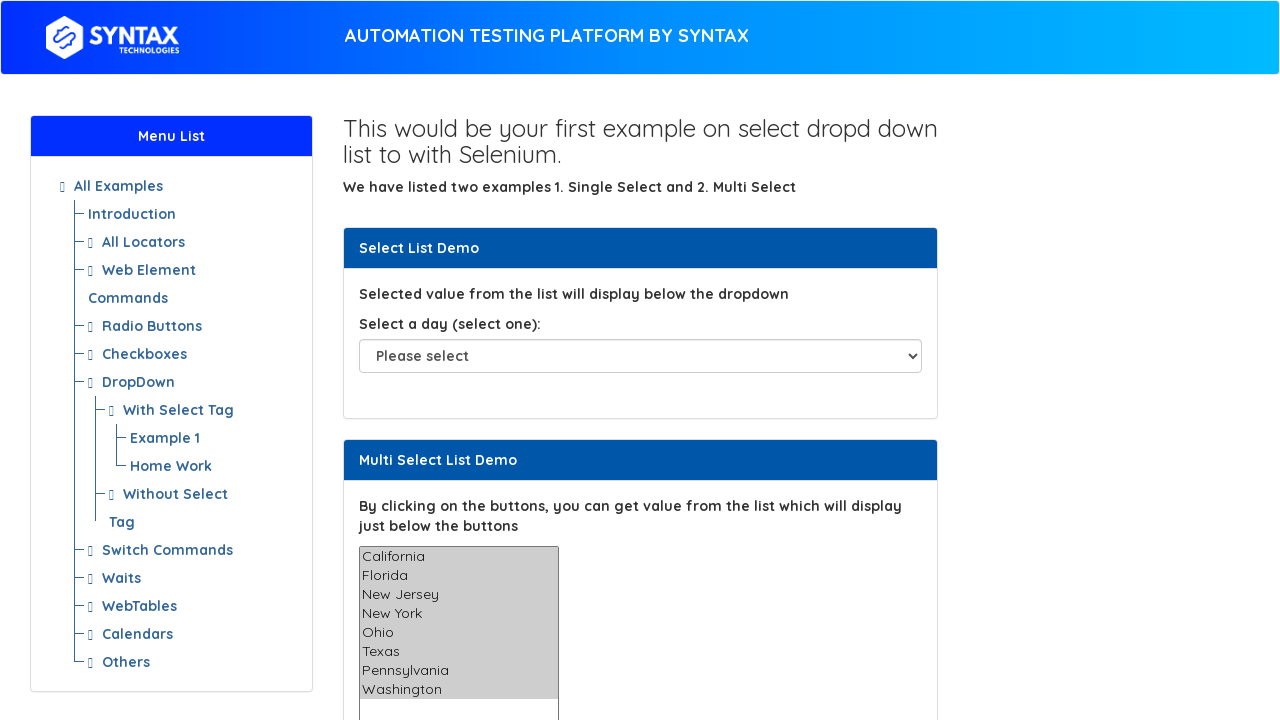

Reset dropdown selectedIndex to -1
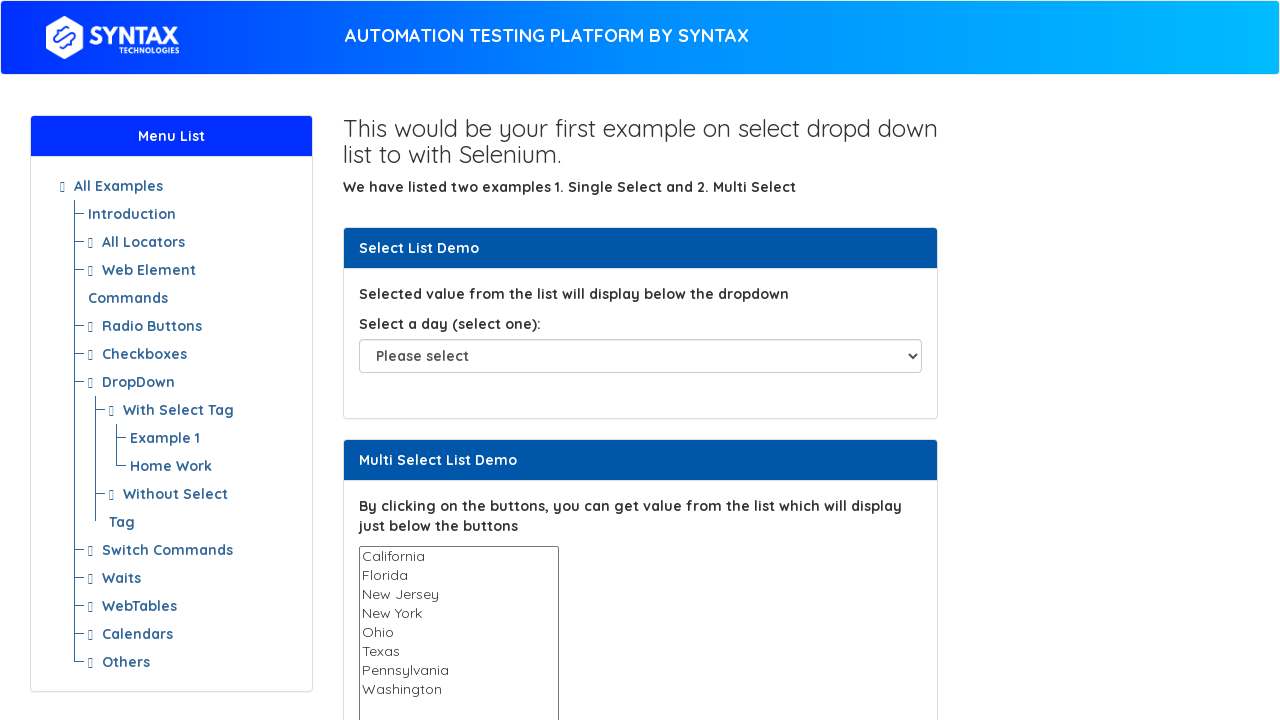

Deselected all options in dropdown using JavaScript
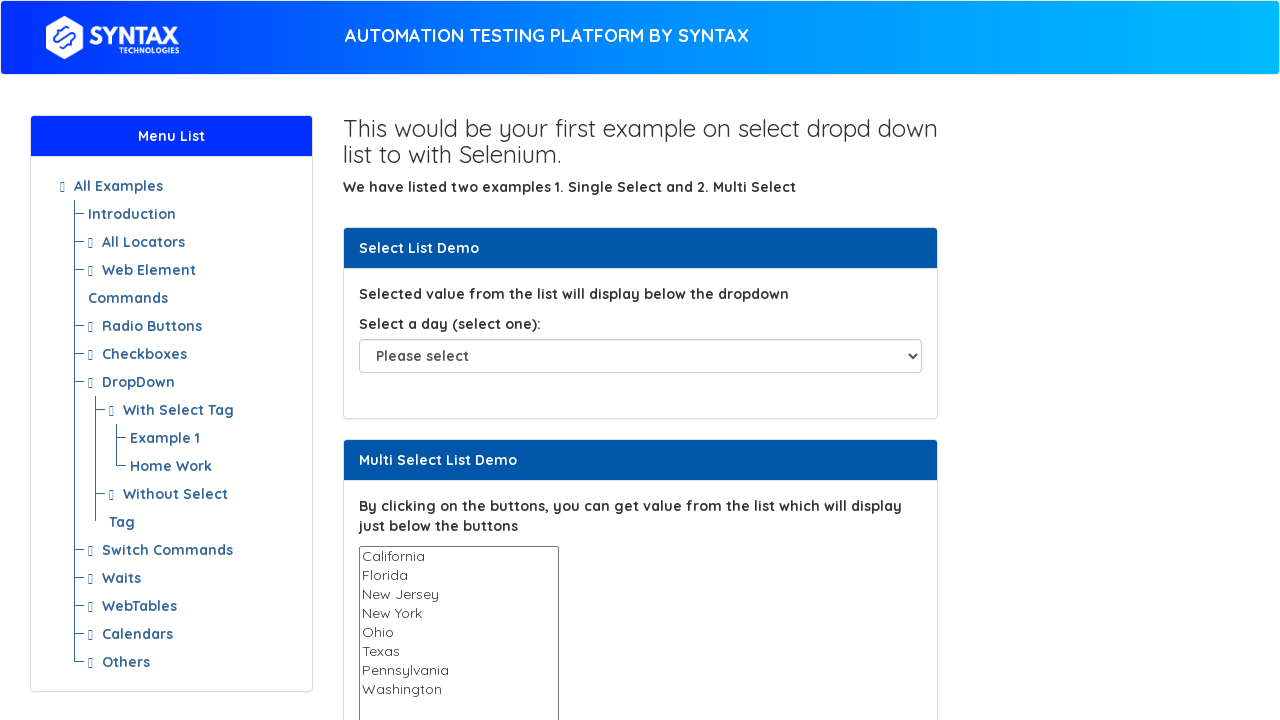

Checked if dropdown is multiple select: True
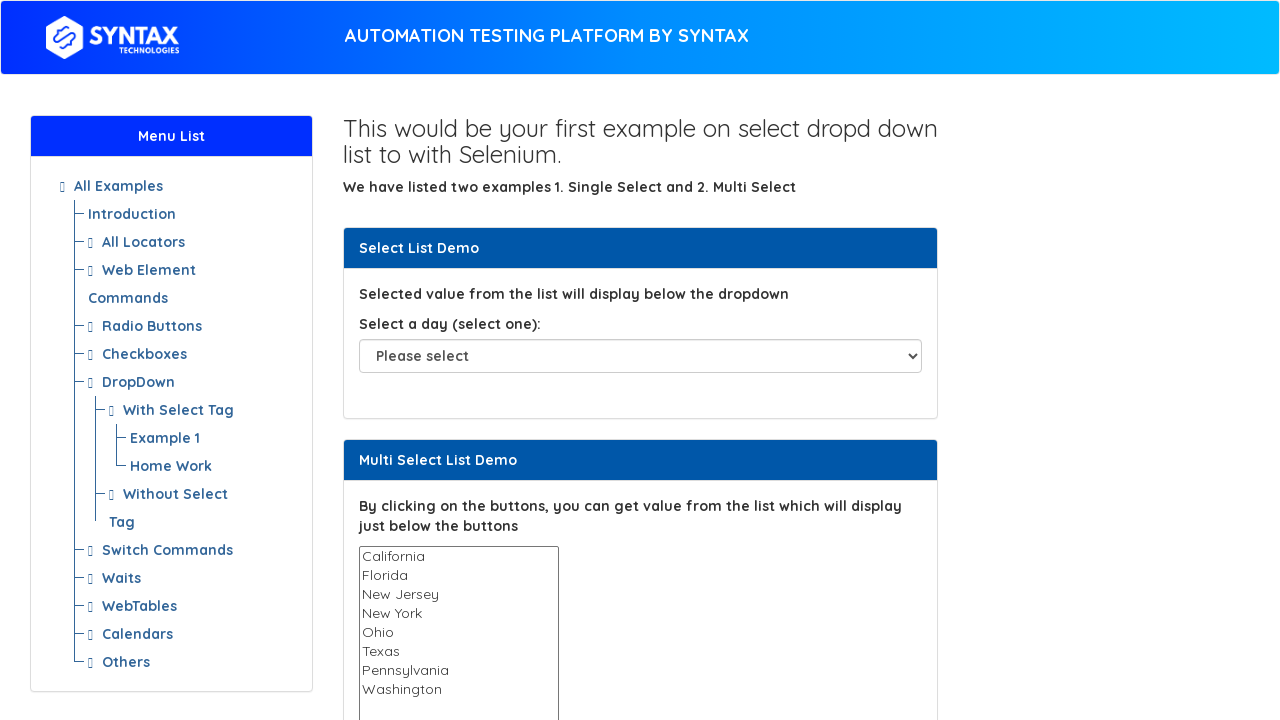

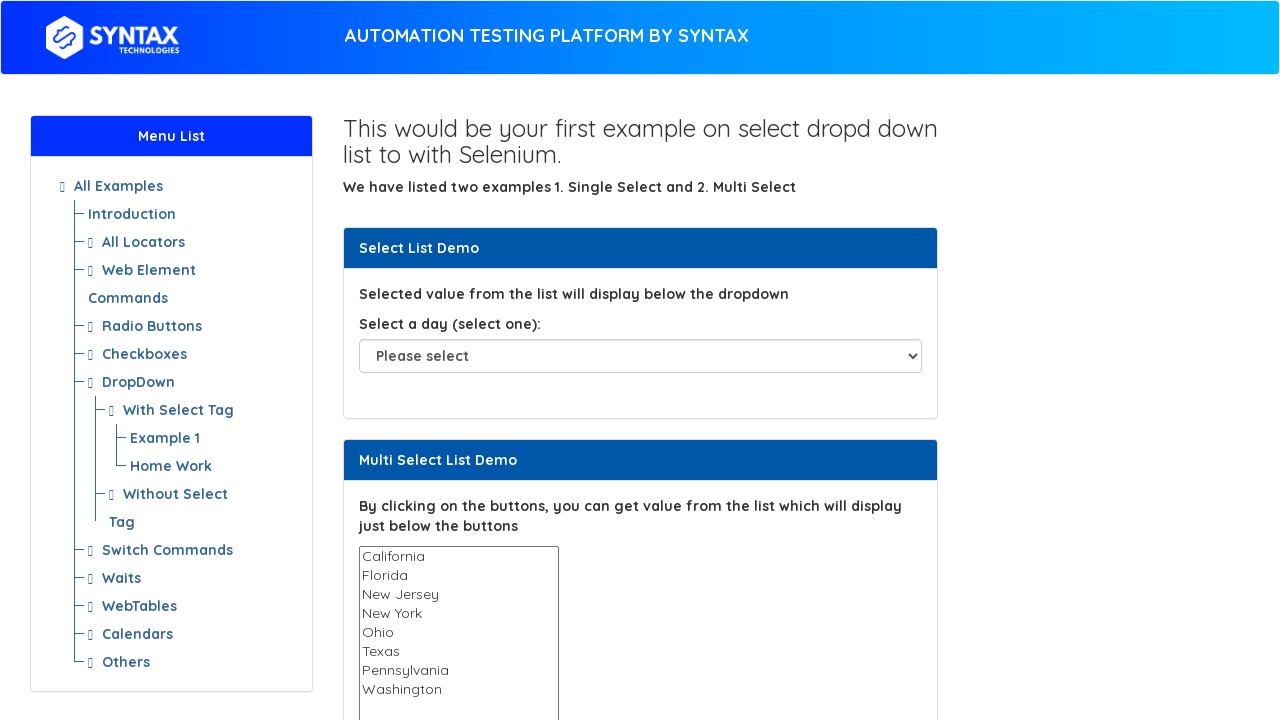